Tests alert prompt functionality by clicking a prompt button, entering text into the alert dialog, and accepting it

Starting URL: https://www.hyrtutorials.com/p/alertsdemo.html

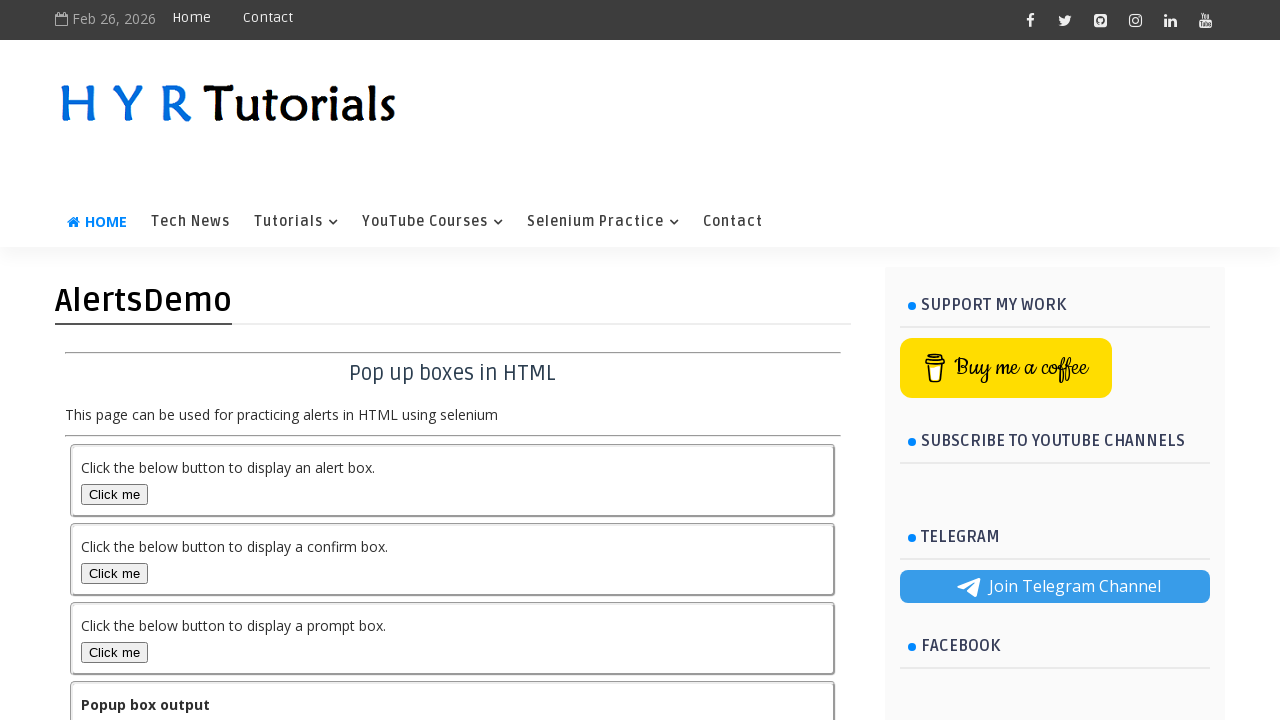

Clicked prompt box button to trigger alert at (114, 652) on #promptBox
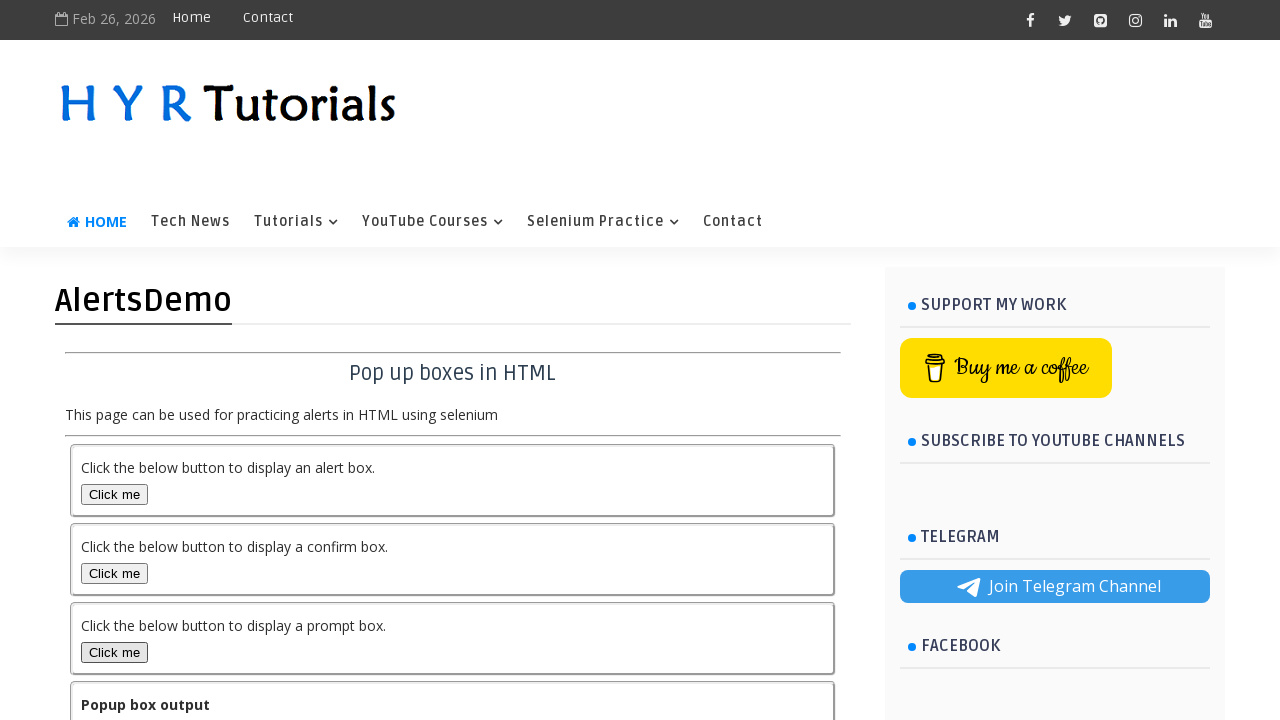

Set up dialog handler to accept prompt with text 'hello'
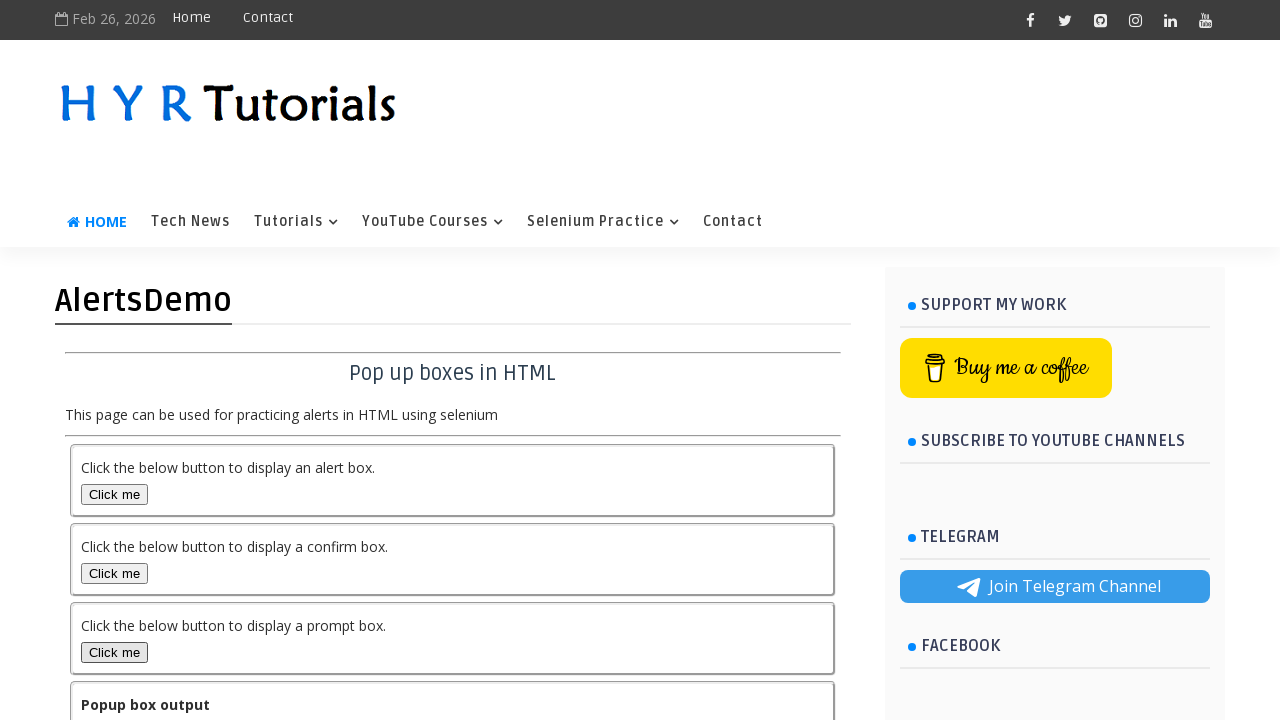

Clicked prompt box button again to trigger alert dialog at (114, 652) on #promptBox
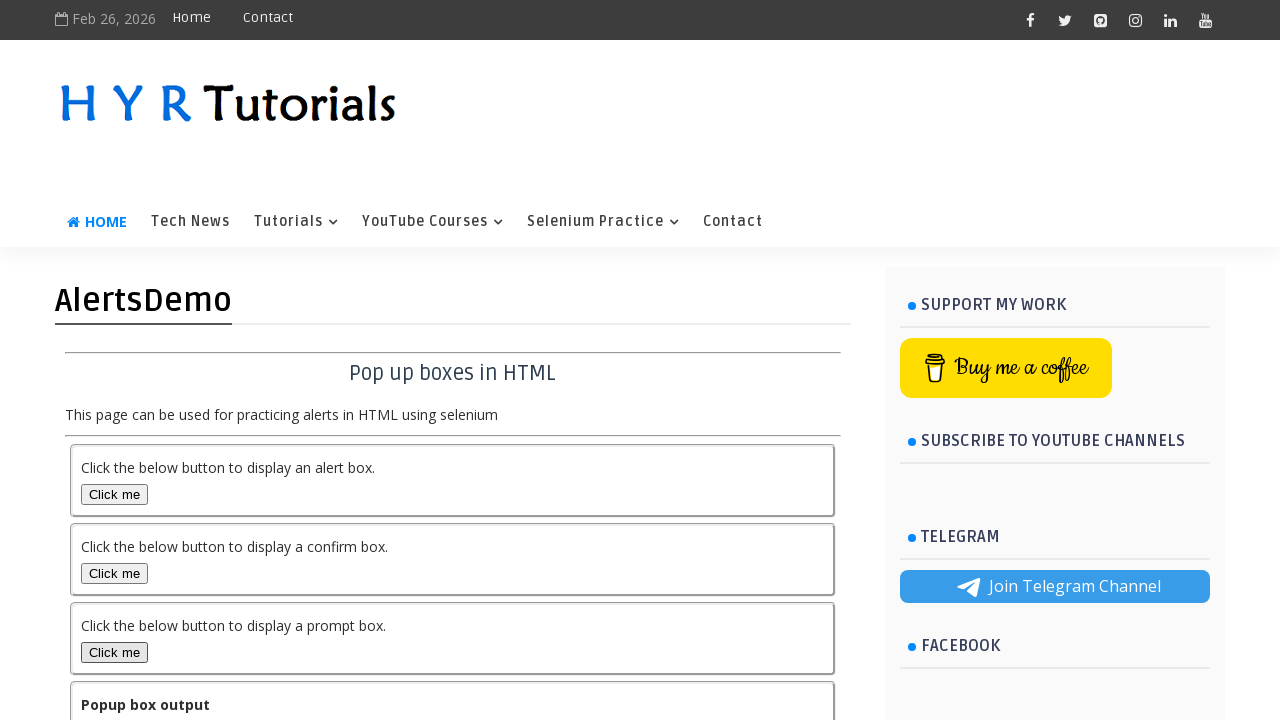

Waited for output element to be visible
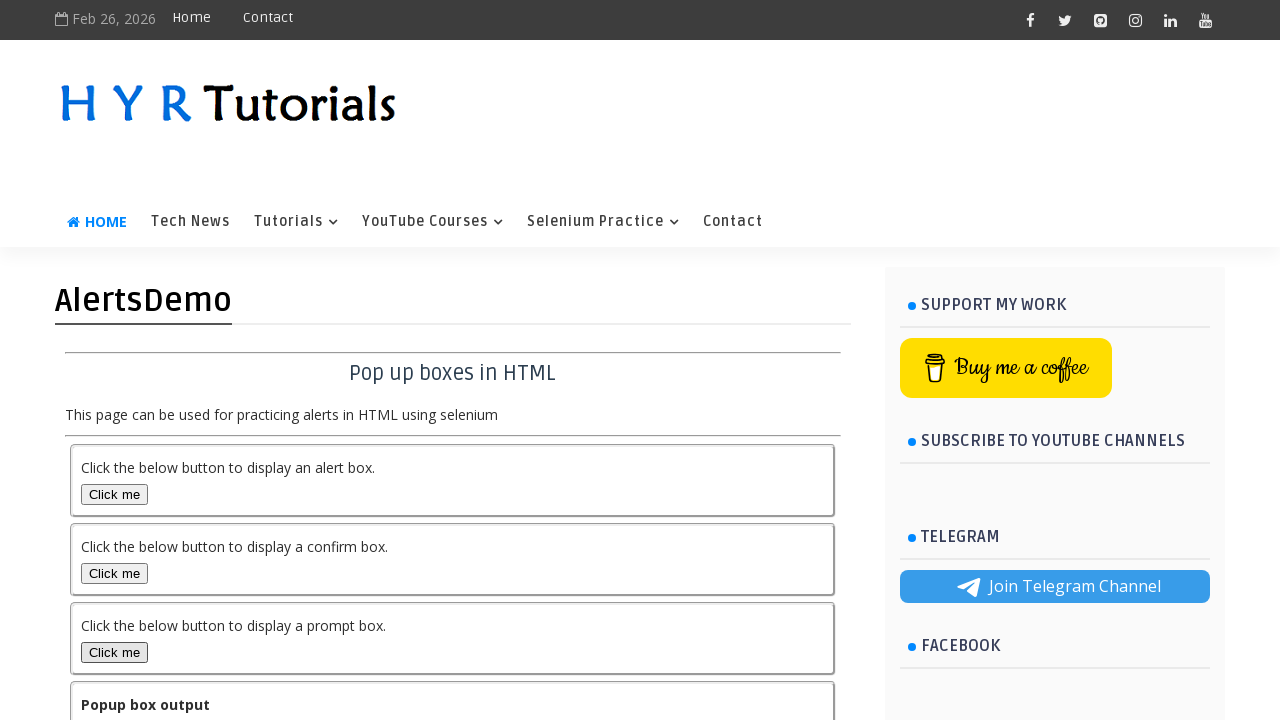

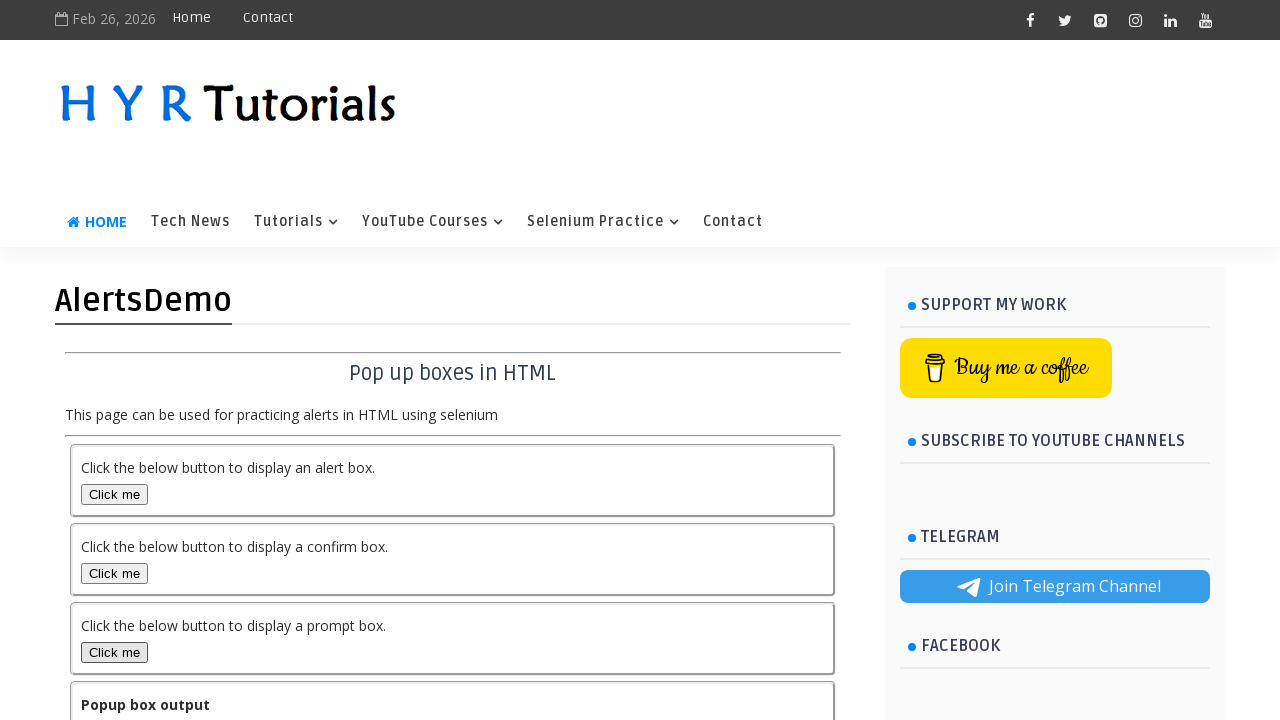